Tests contact form validation by clicking submit without filling fields to trigger errors, then populating mandatory fields (name, email, message) and verifying errors are cleared.

Starting URL: http://jupiter.cloud.planittesting.com

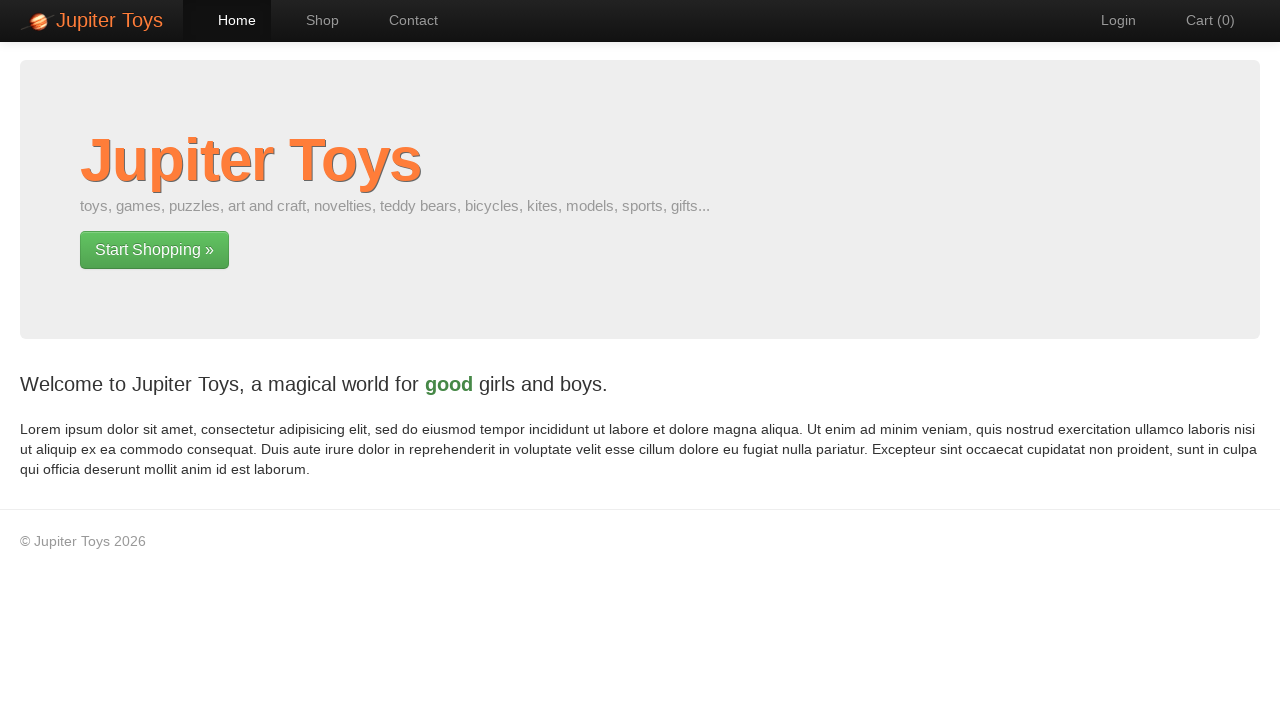

Clicked on contact page navigation link at (404, 20) on #nav-contact
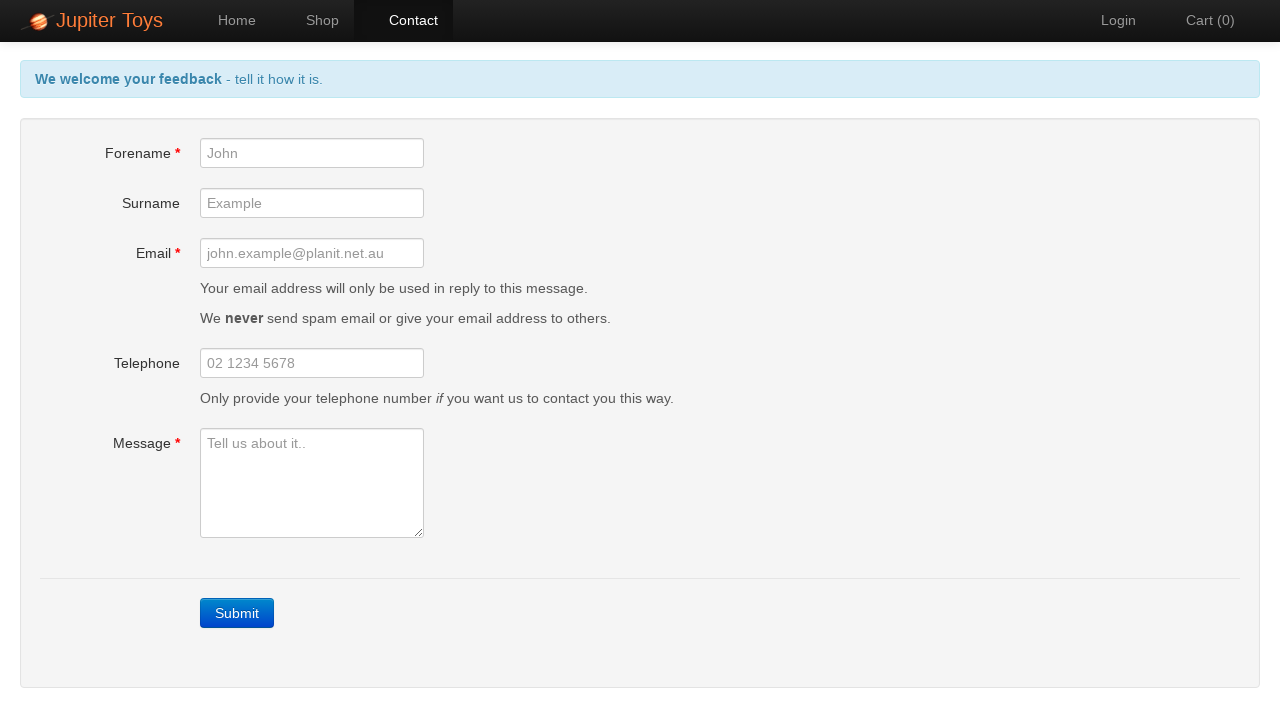

Submit button loaded on contact page
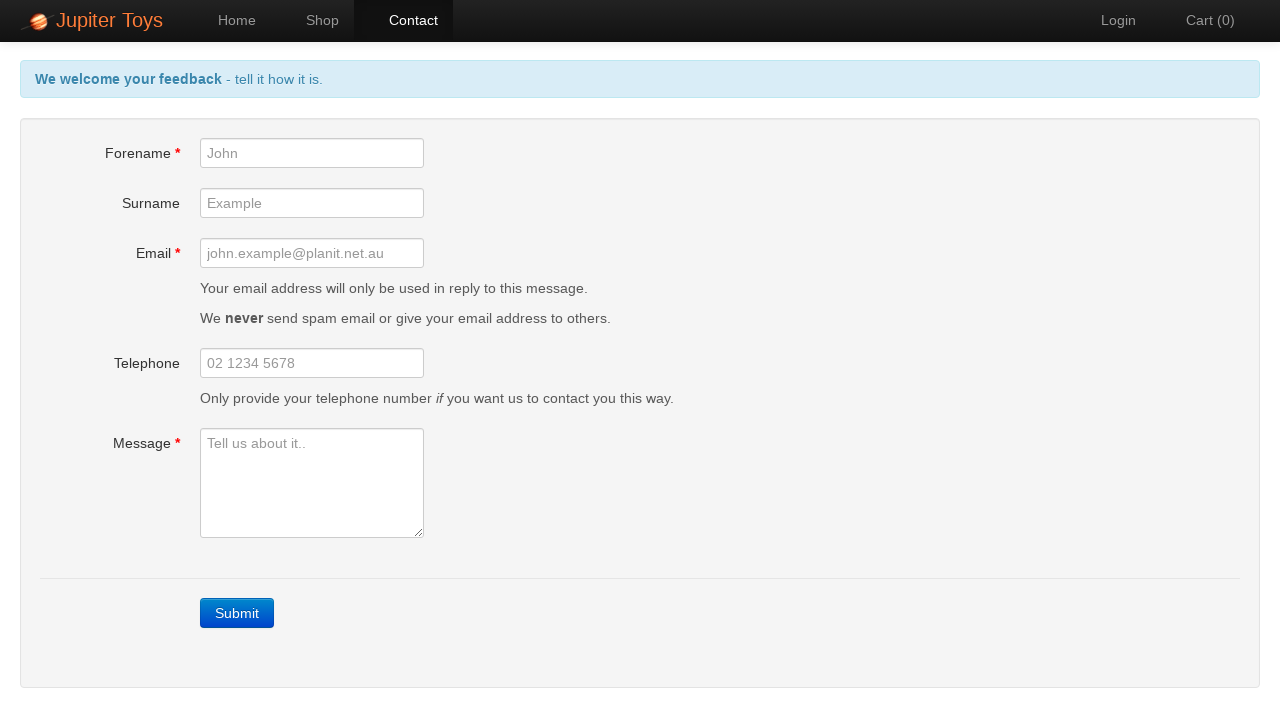

Clicked submit button without filling mandatory fields at (237, 613) on a.btn-contact.btn.btn-primary
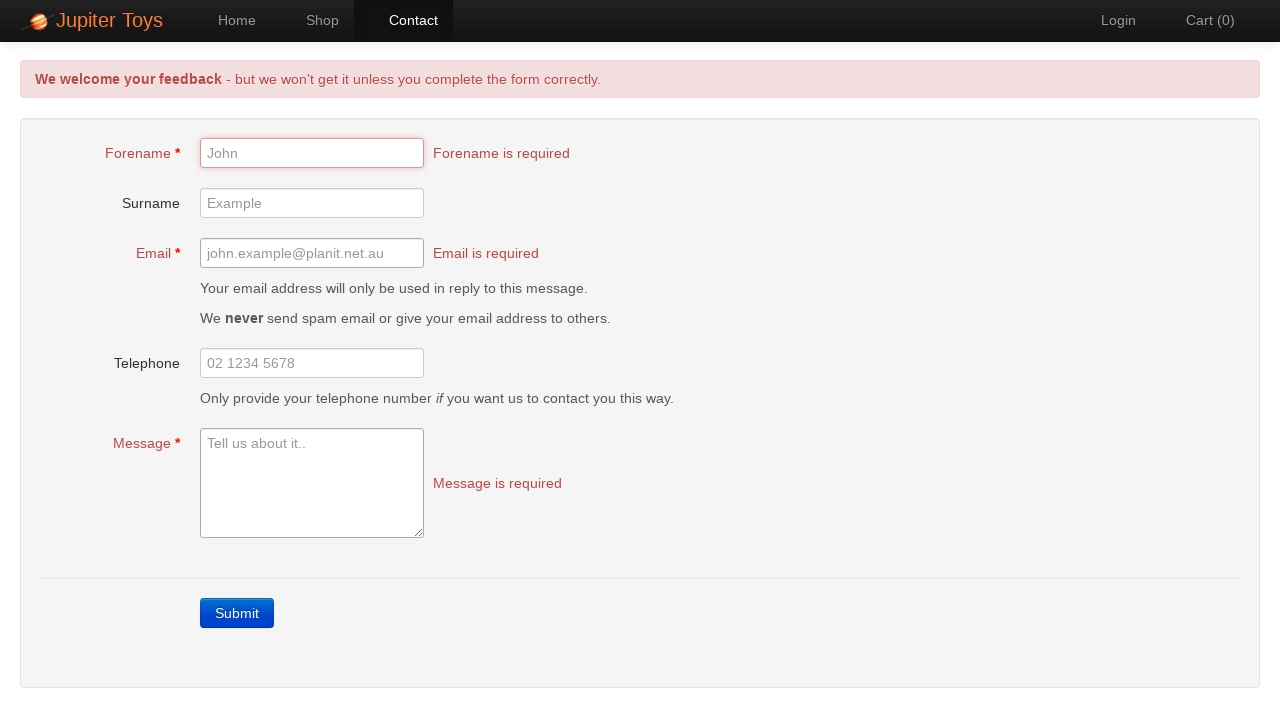

Forename validation error appeared
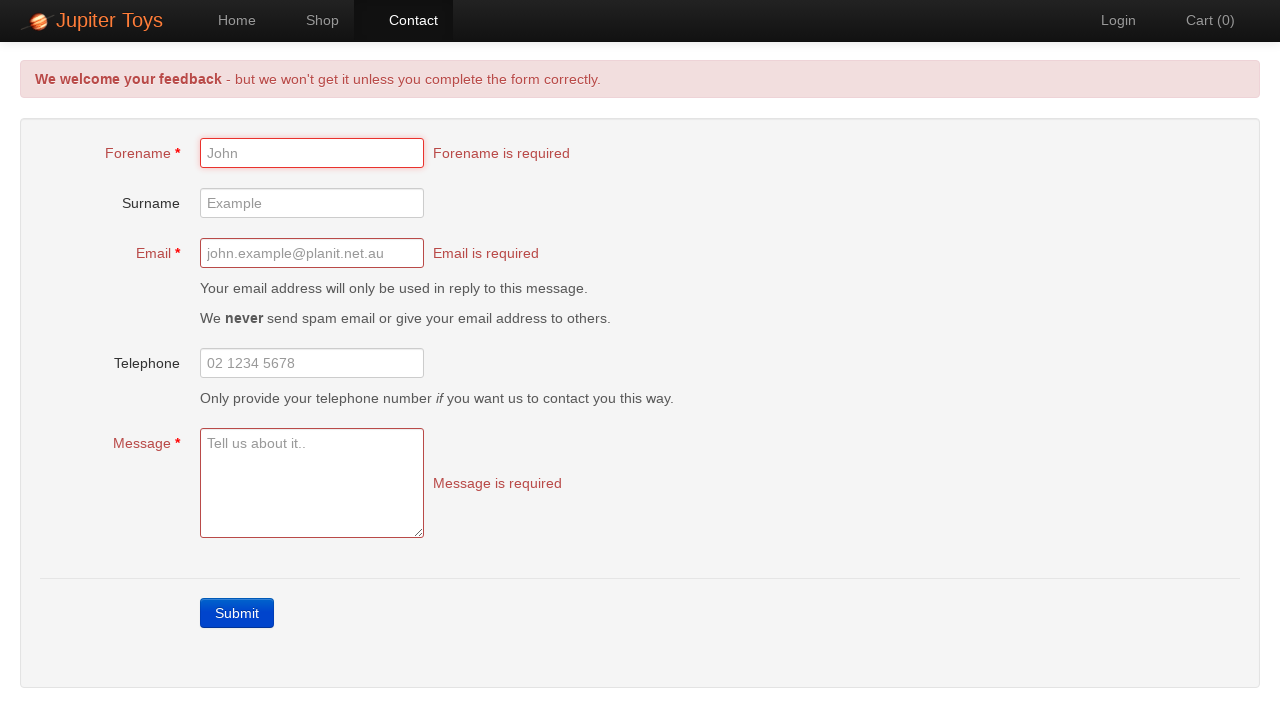

Email validation error appeared
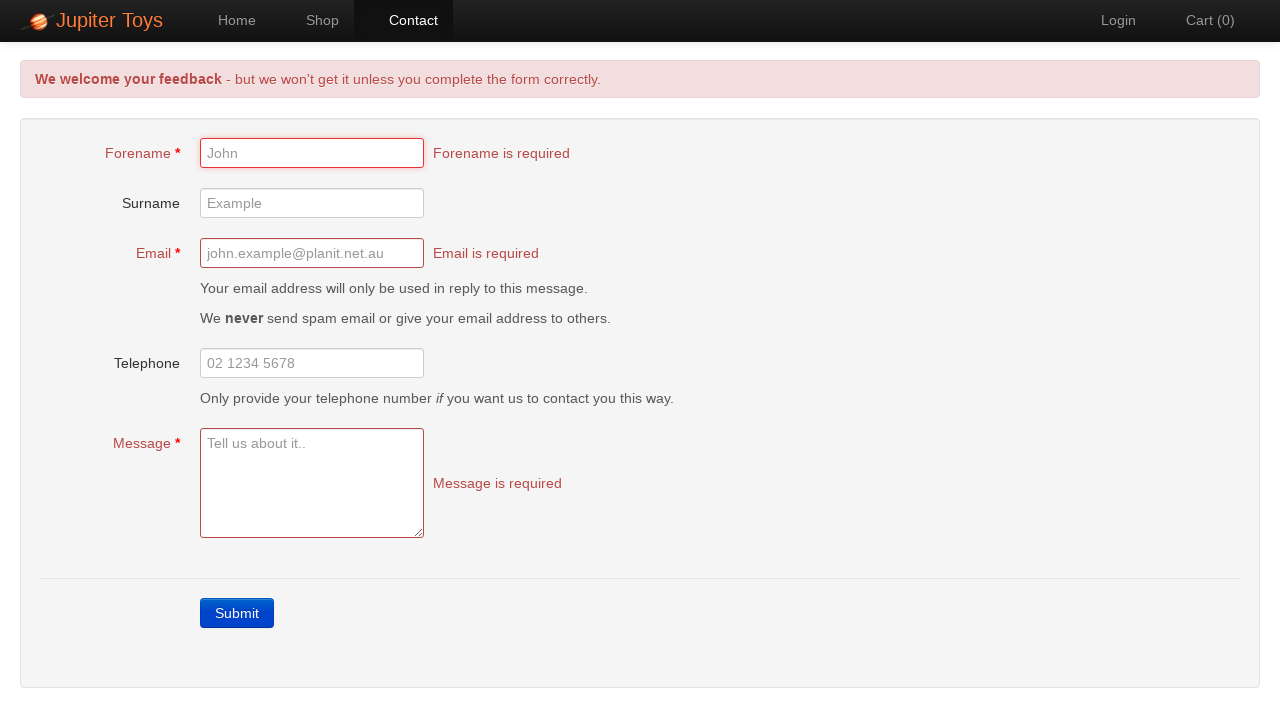

Message validation error appeared
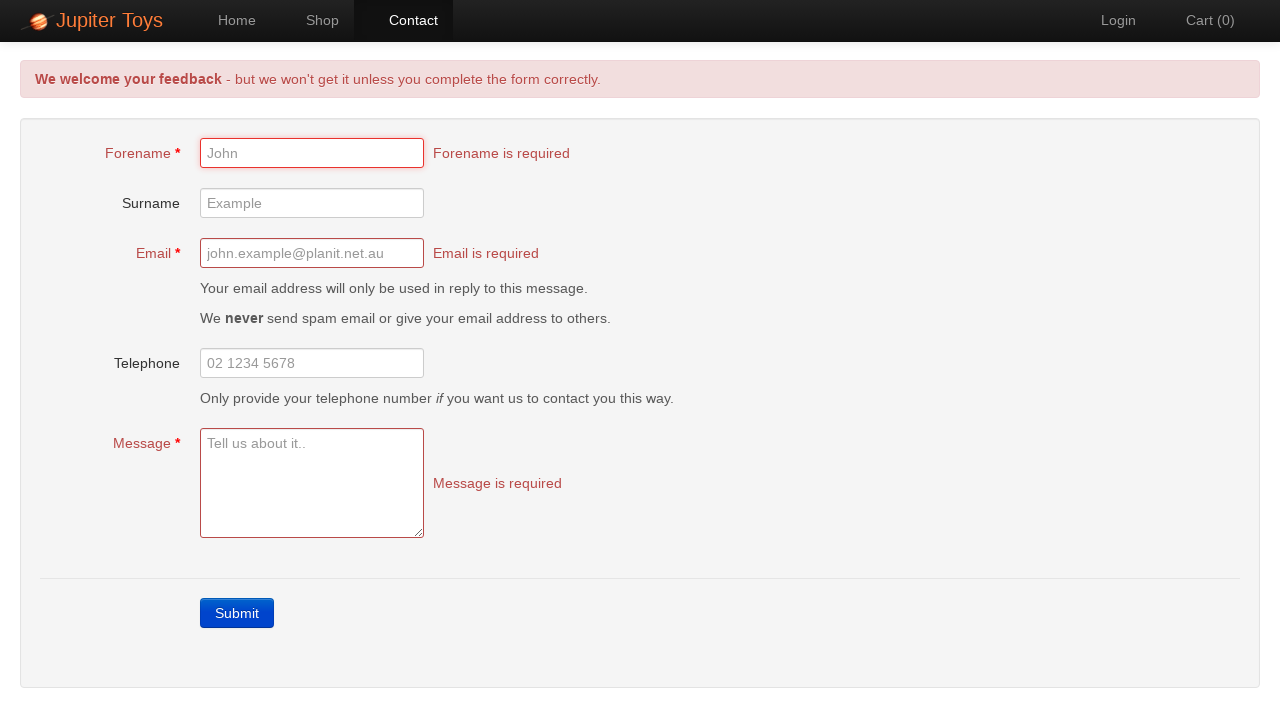

Filled forename field with 'Michael Thompson' on #forename
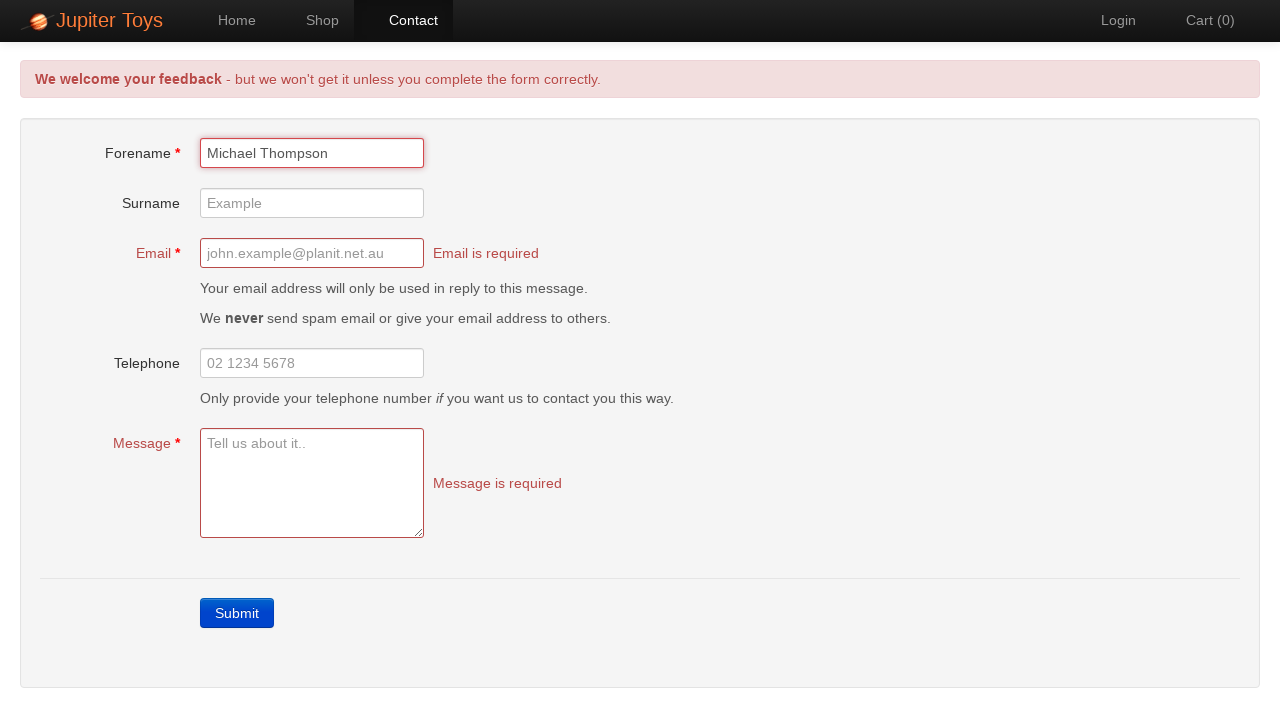

Filled email field with 'michael.thompson@testmail.com' on #email
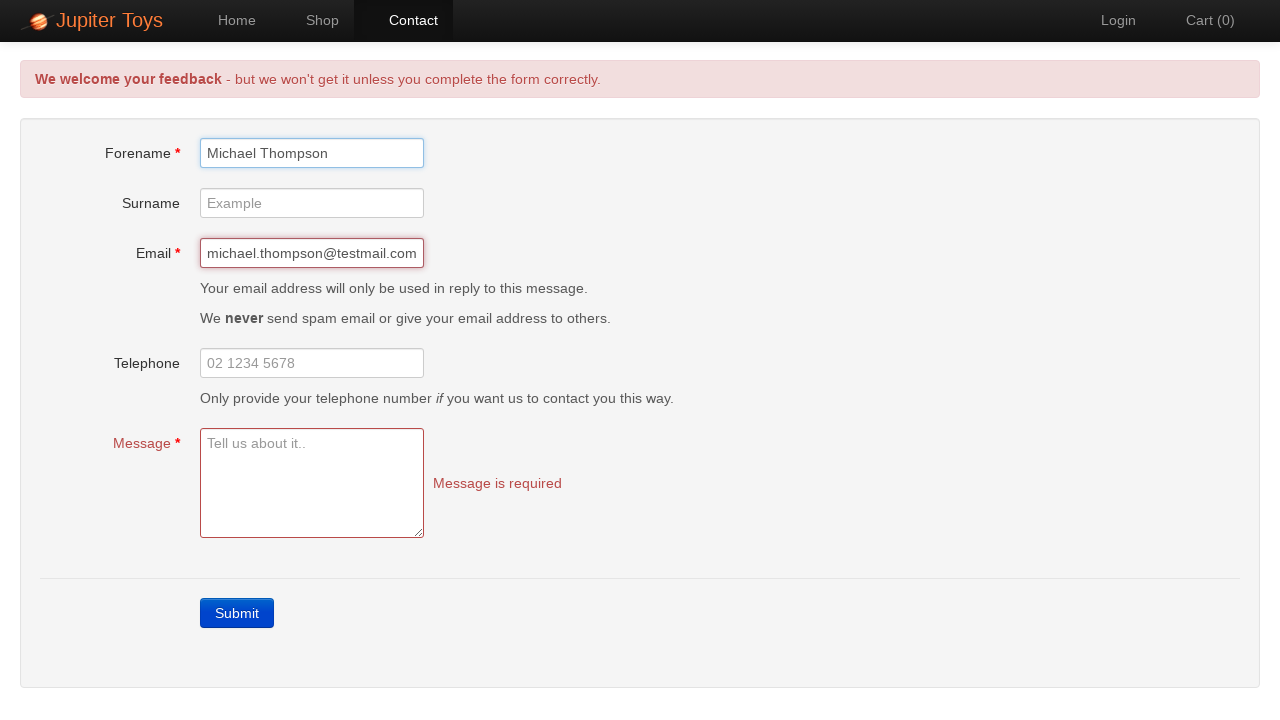

Filled message field with test message on #message
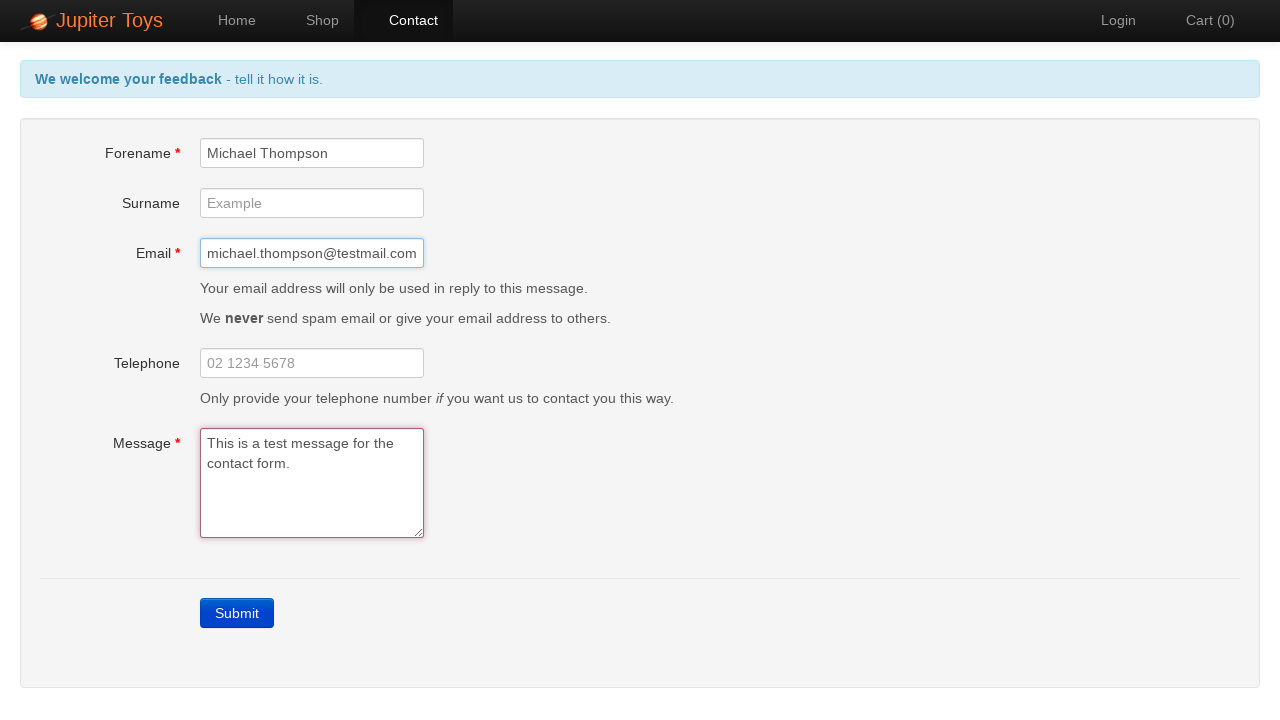

Clicked outside message field to trigger validation at (500, 300) on body
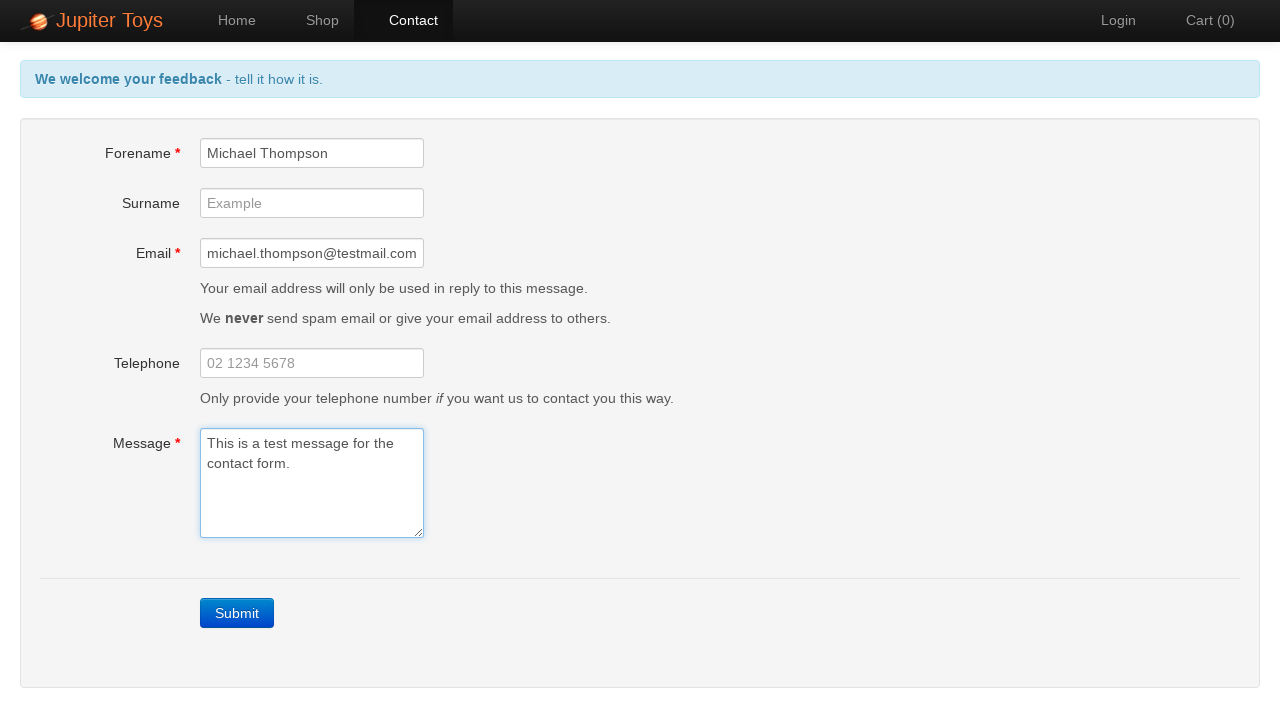

Waited 2 seconds for validation errors to clear
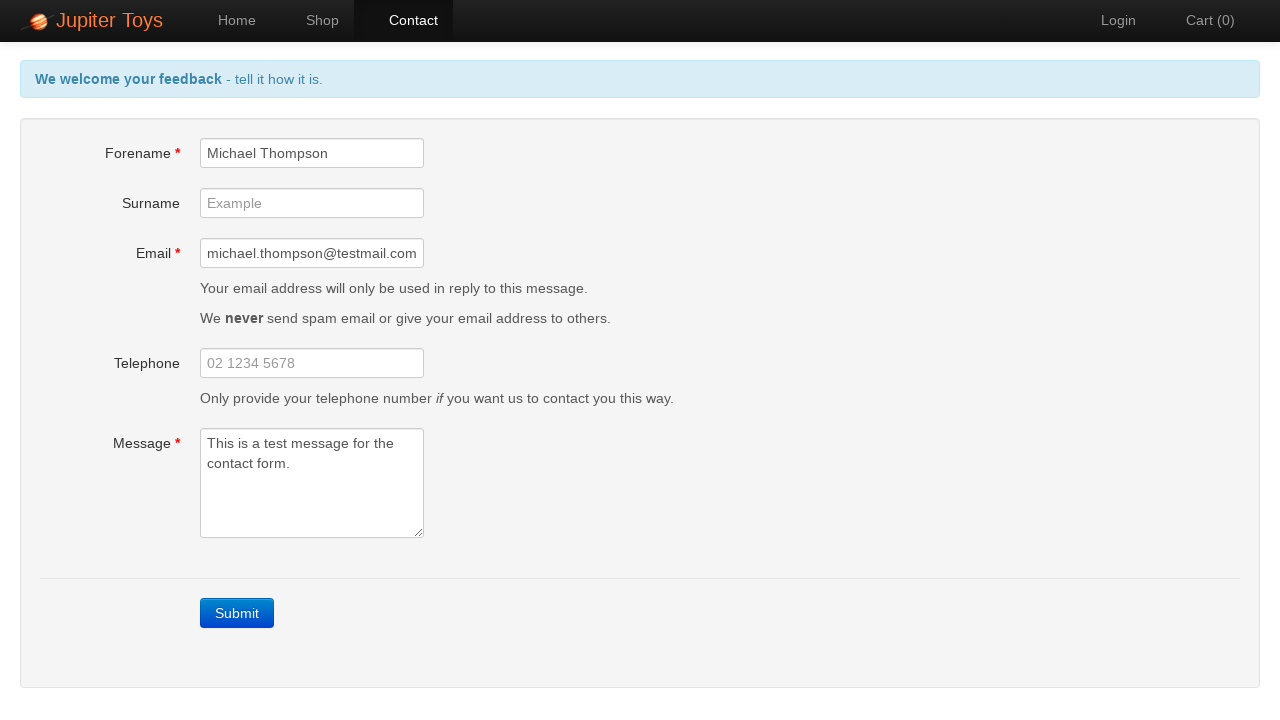

Verified forename error is no longer visible
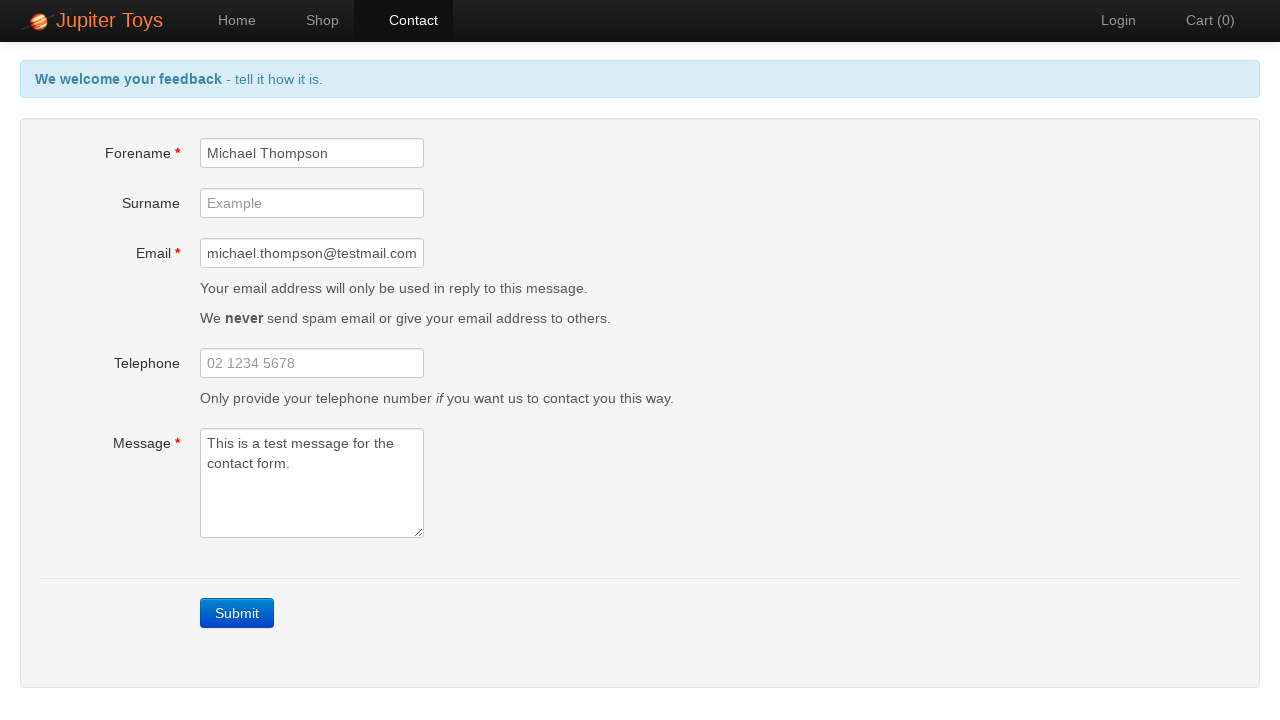

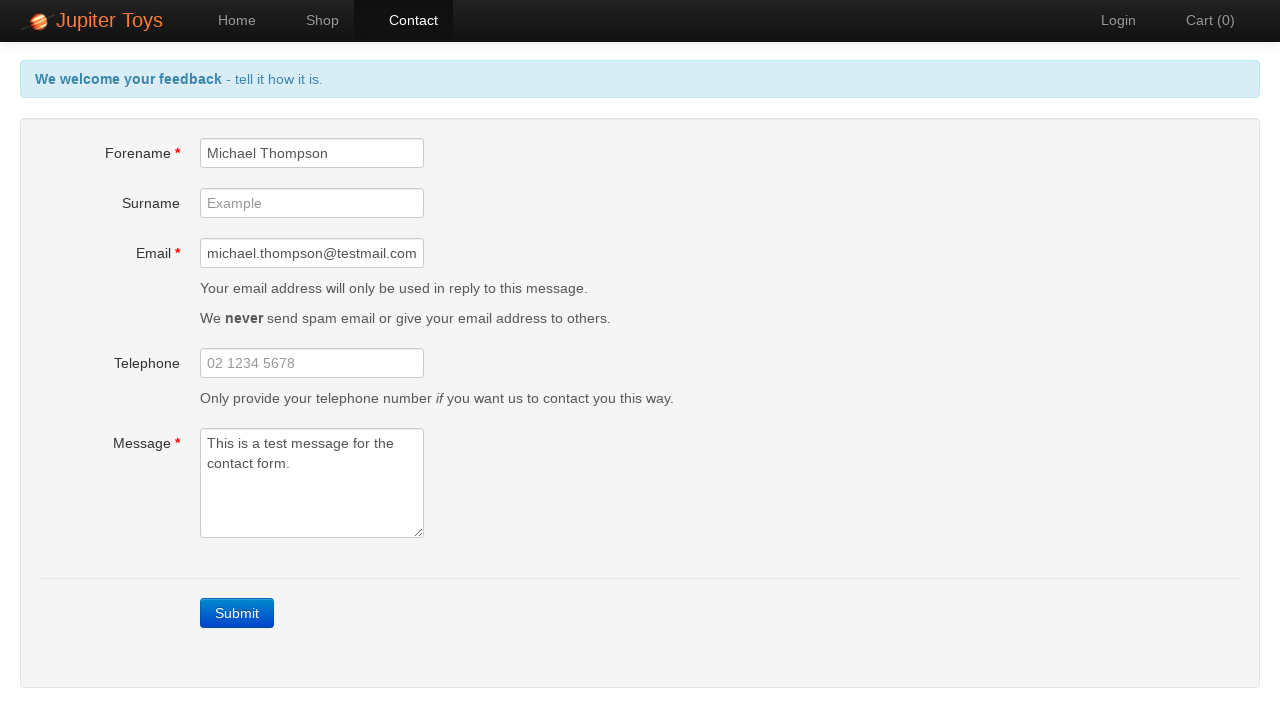